Tests toBeEditable assertion by verifying an input can receive text

Starting URL: https://demoapp-sable-gamma.vercel.app/

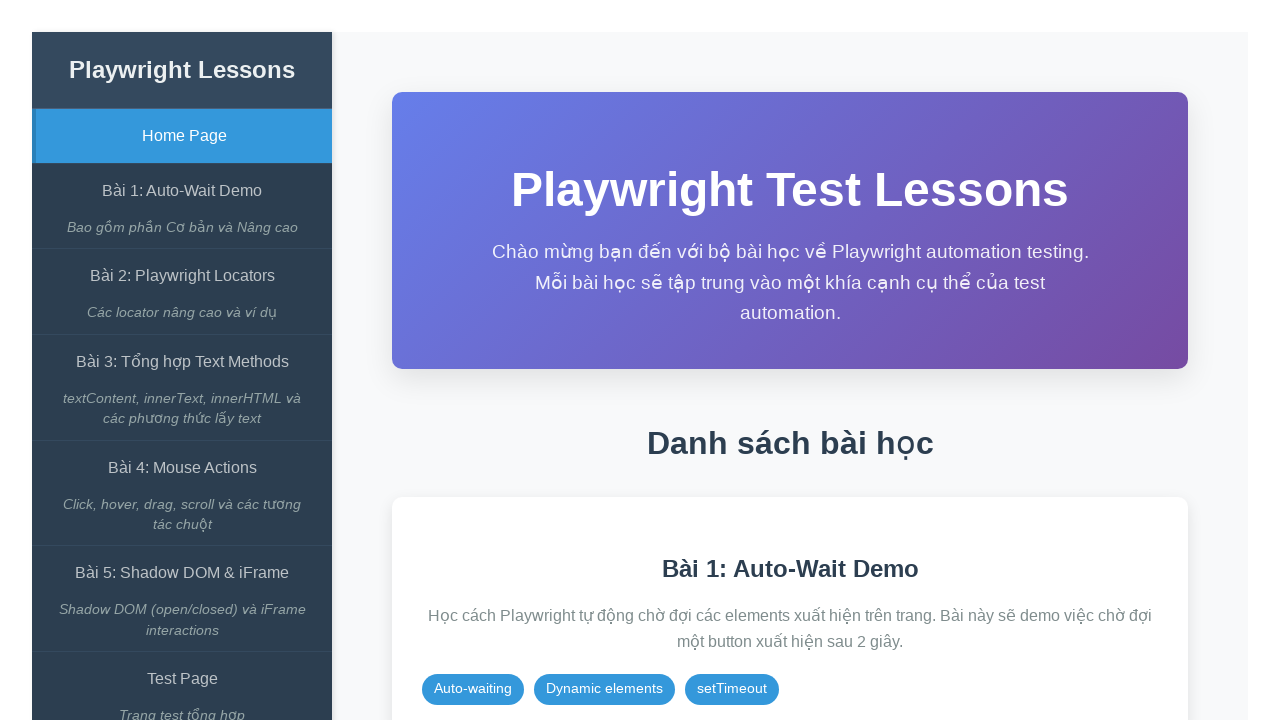

Clicked on Auto-Wait Demo link at (182, 191) on internal:role=link[name="Bài 1: Auto-Wait Demo"i]
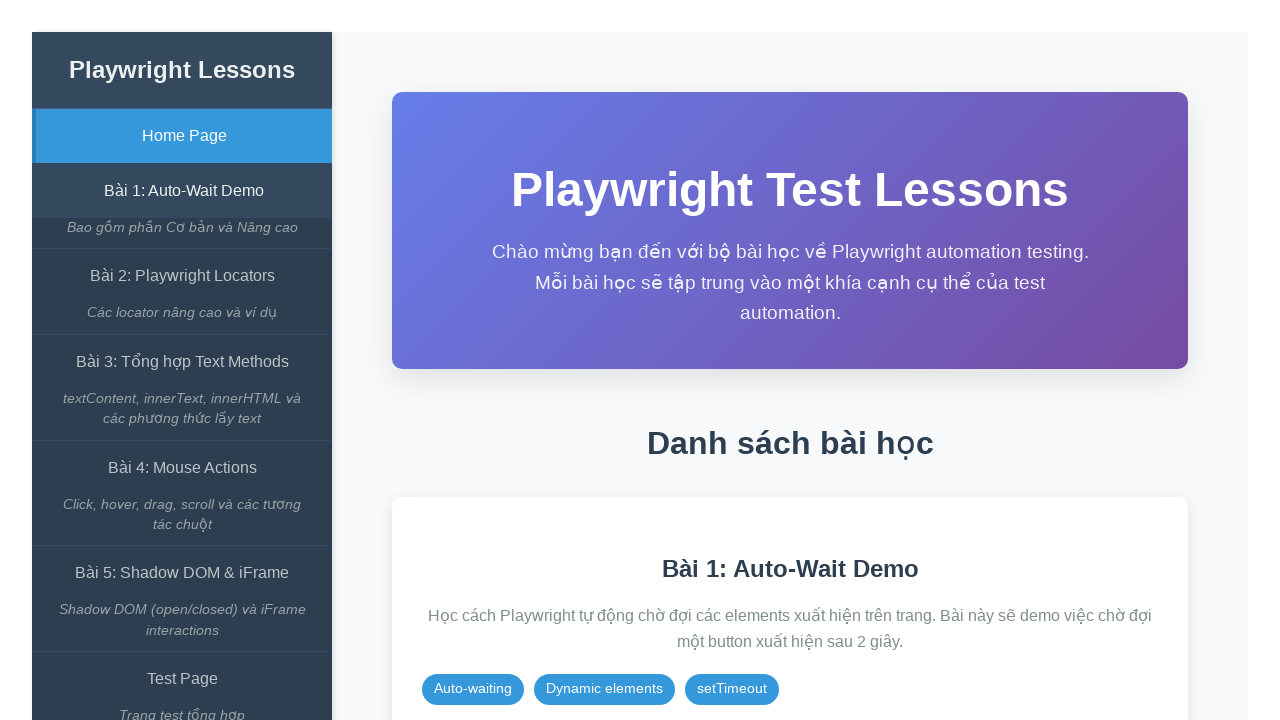

Clicked on expect() có await button at (857, 312) on internal:role=button[name="expect() có await"i]
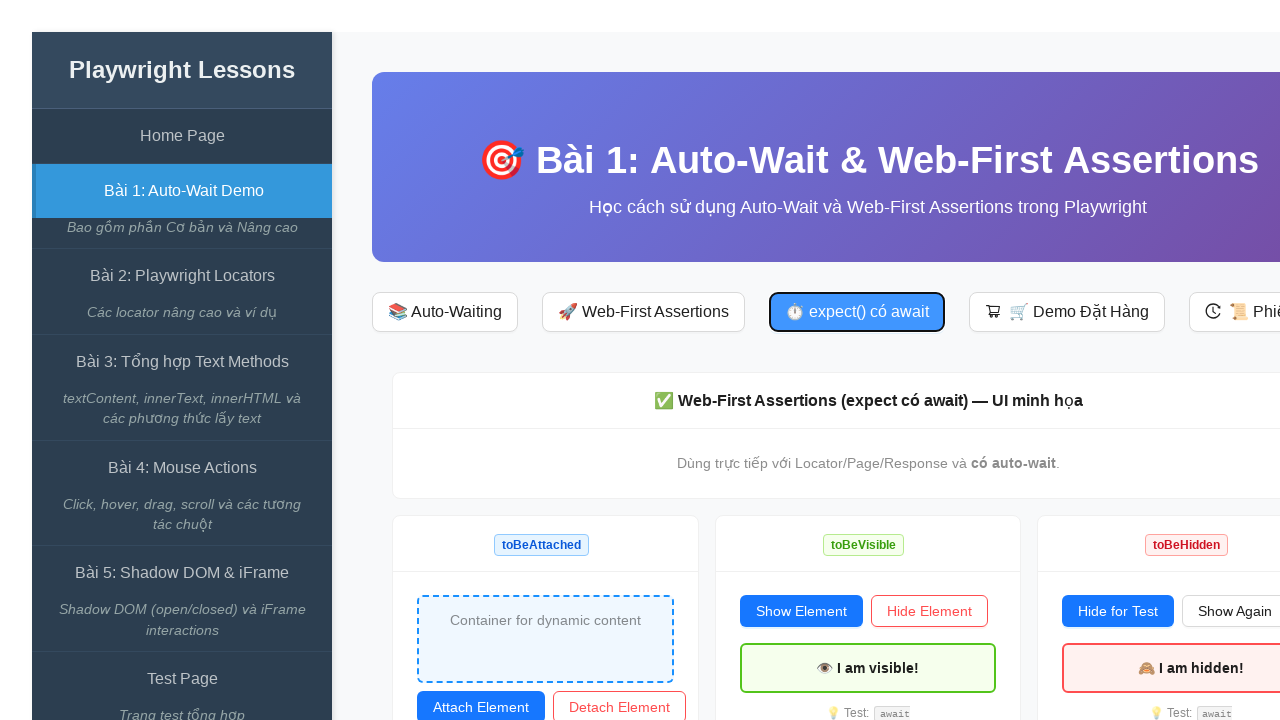

Verified that input element #editable is editable
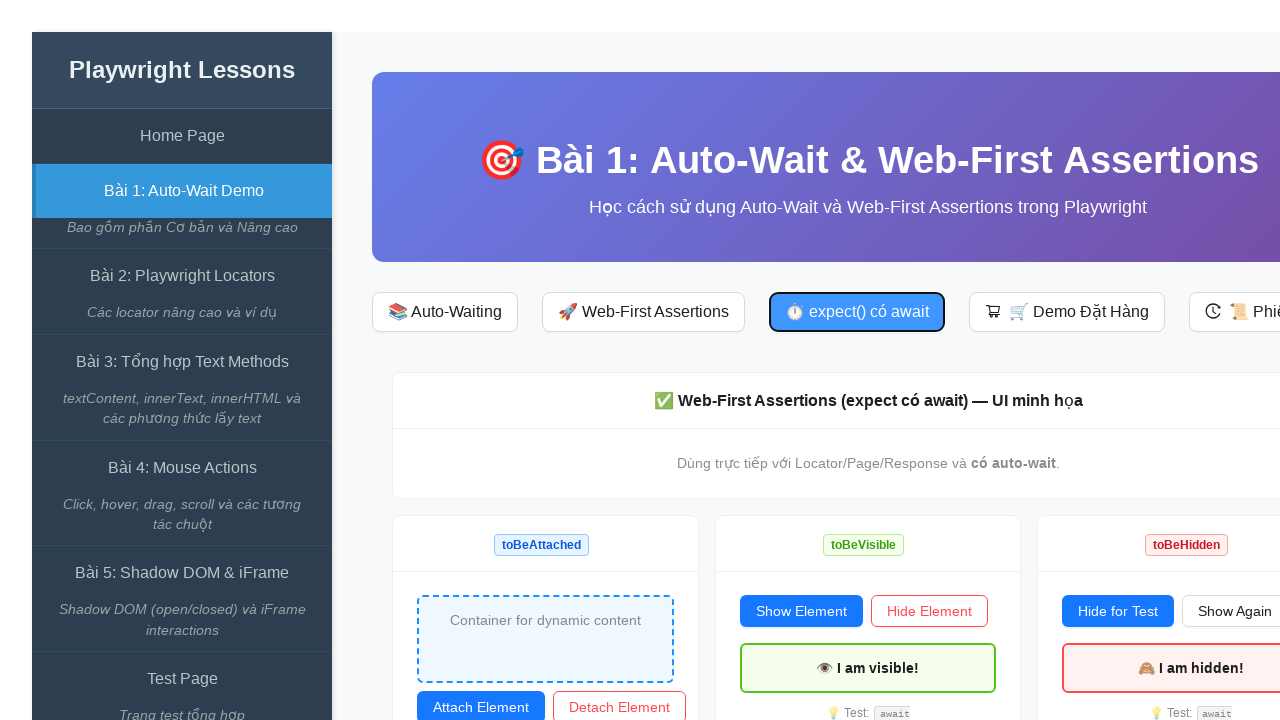

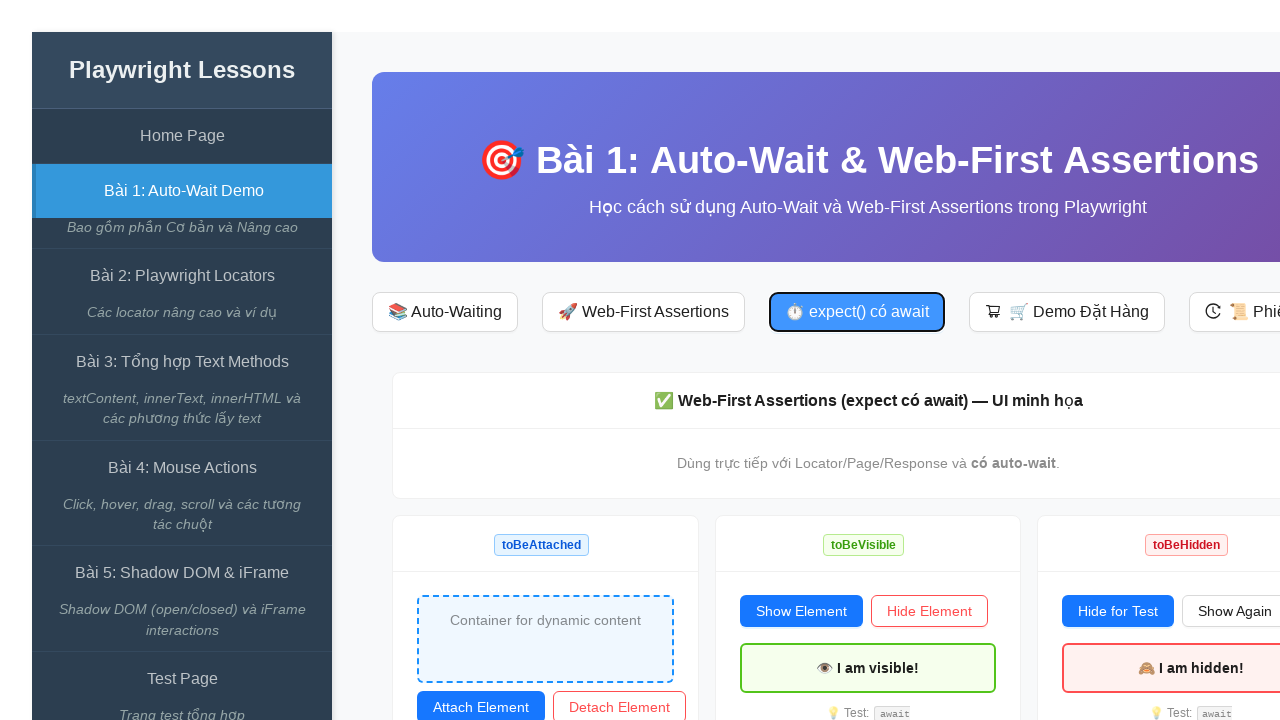